Tests clicking a button with dynamic ID by finding it through its text content

Starting URL: http://uitestingplayground.com/dynamicid

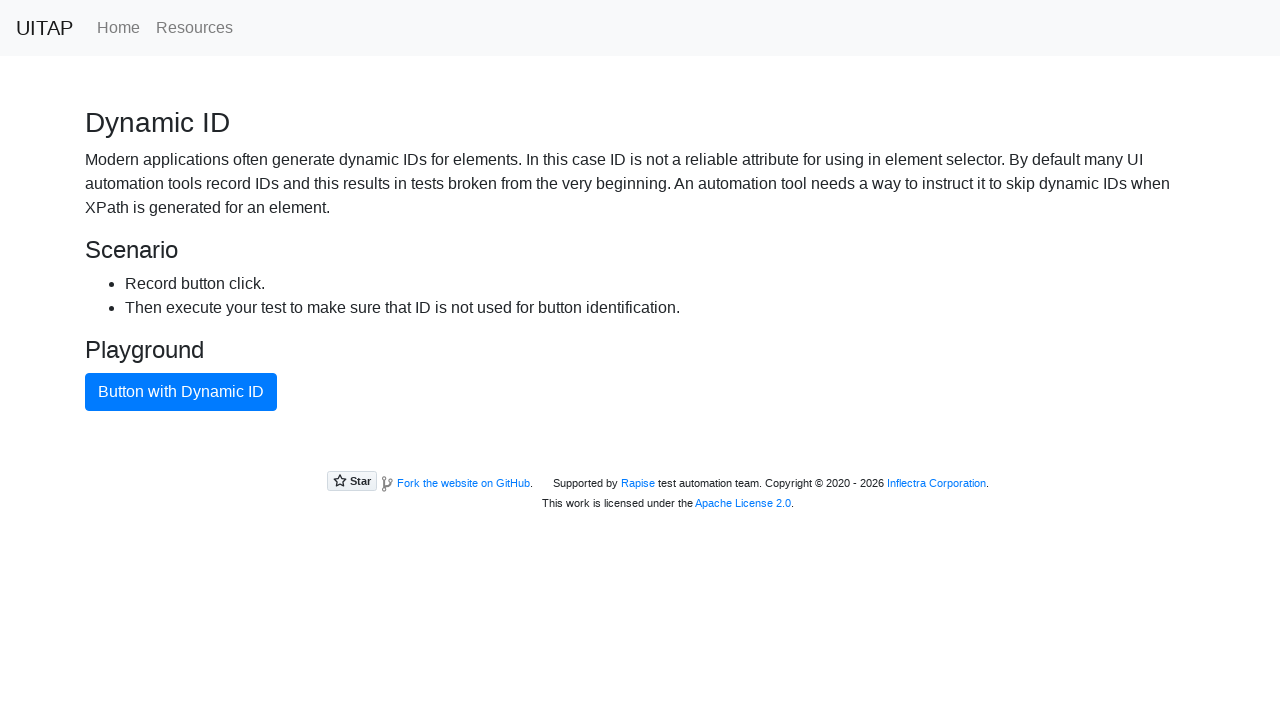

Navigated to Dynamic ID test page
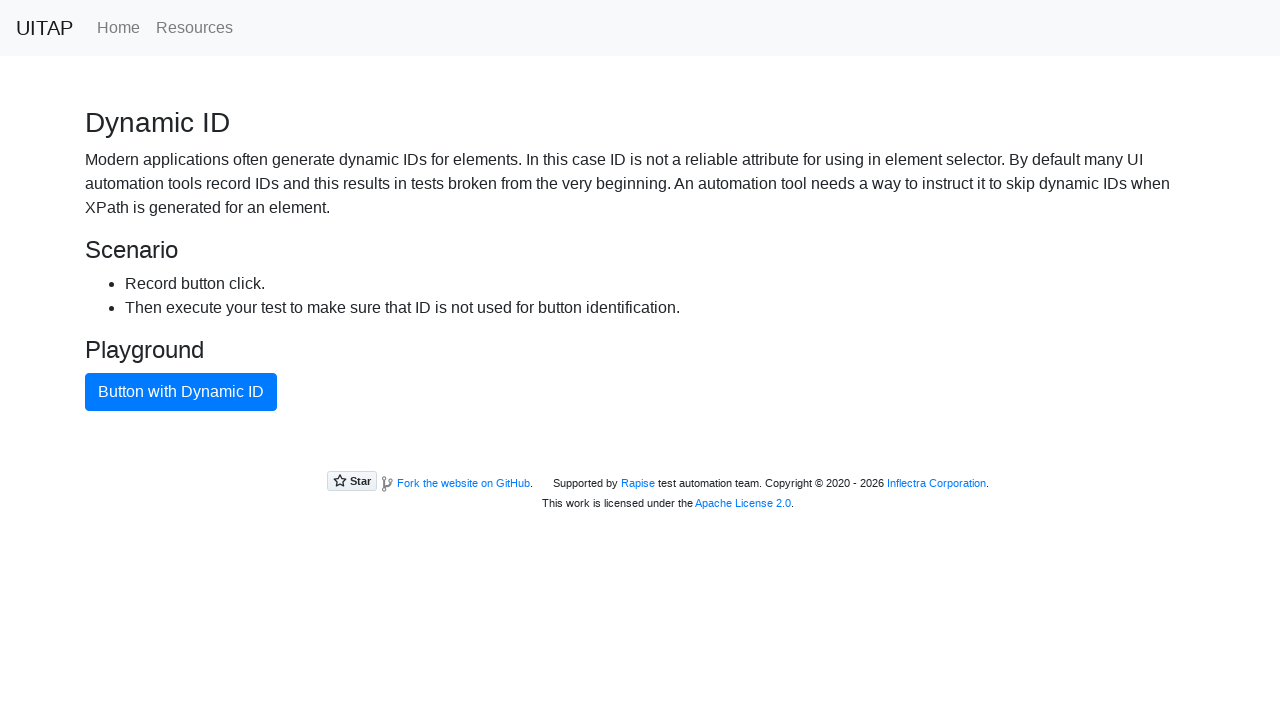

Clicked button with dynamic ID by text content at (181, 392) on xpath=//button[contains(text(), 'Button with Dynamic ID')]
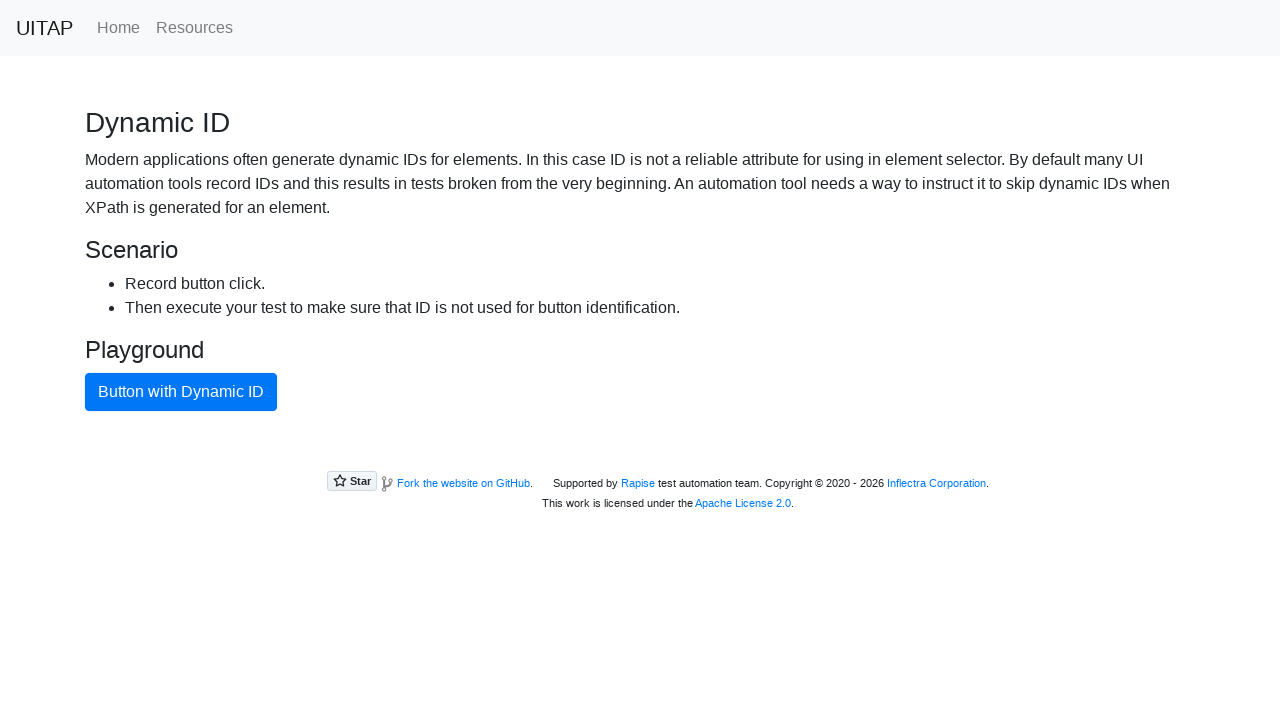

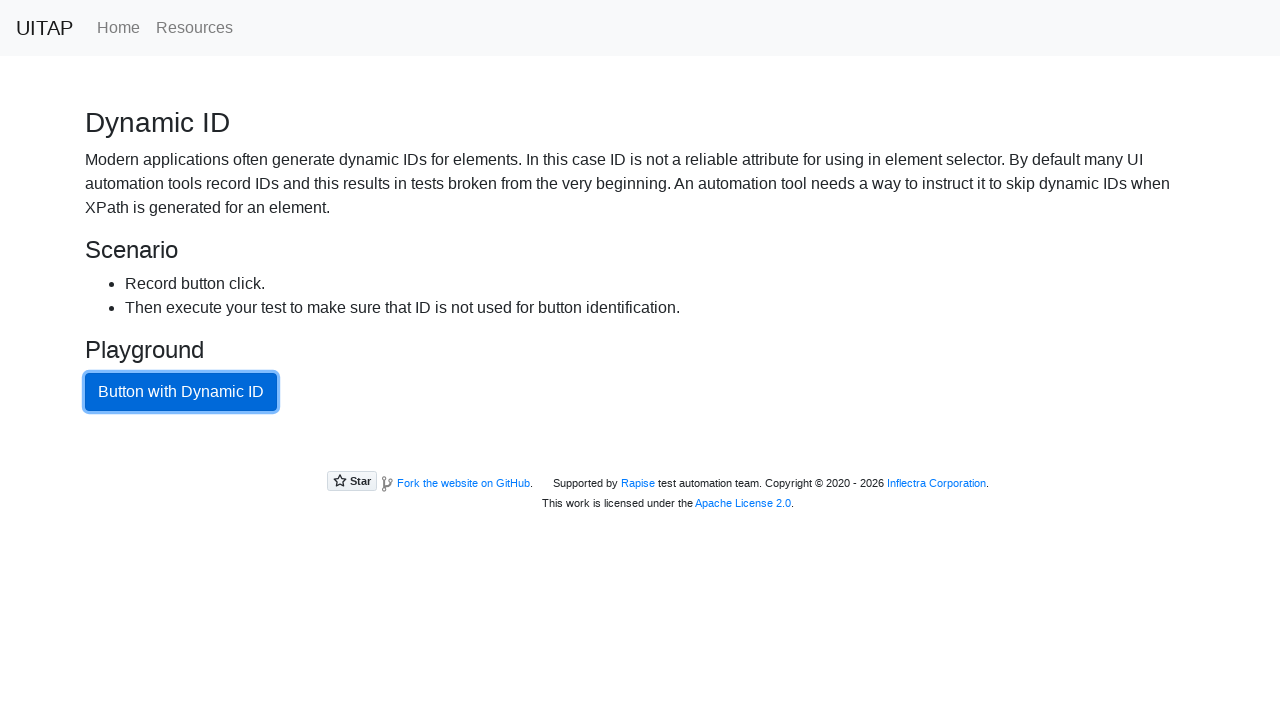